Tests HTML5 drag and drop functionality by dragging an element between two containers

Starting URL: http://vanilton.net/web-test/drag-drop/

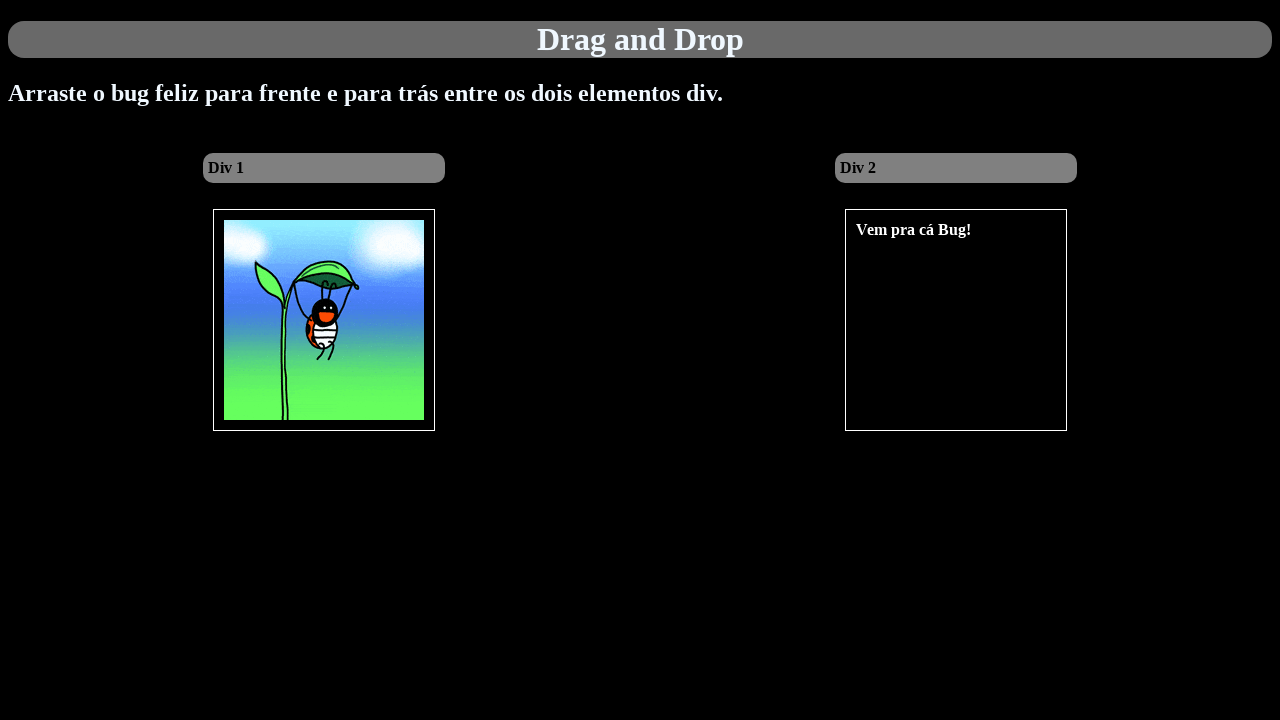

Dragged element 'drag1' from div1 to div2 at (956, 320)
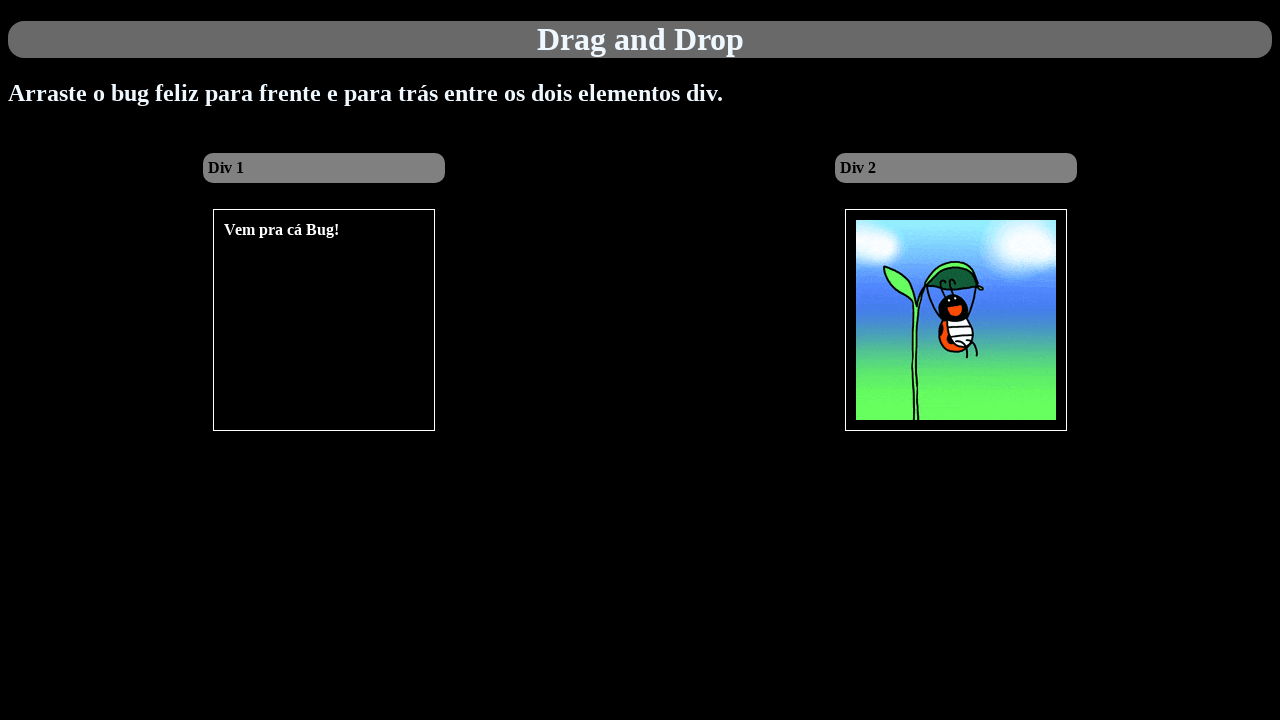

Retrieved inner text of content1 to verify element moved
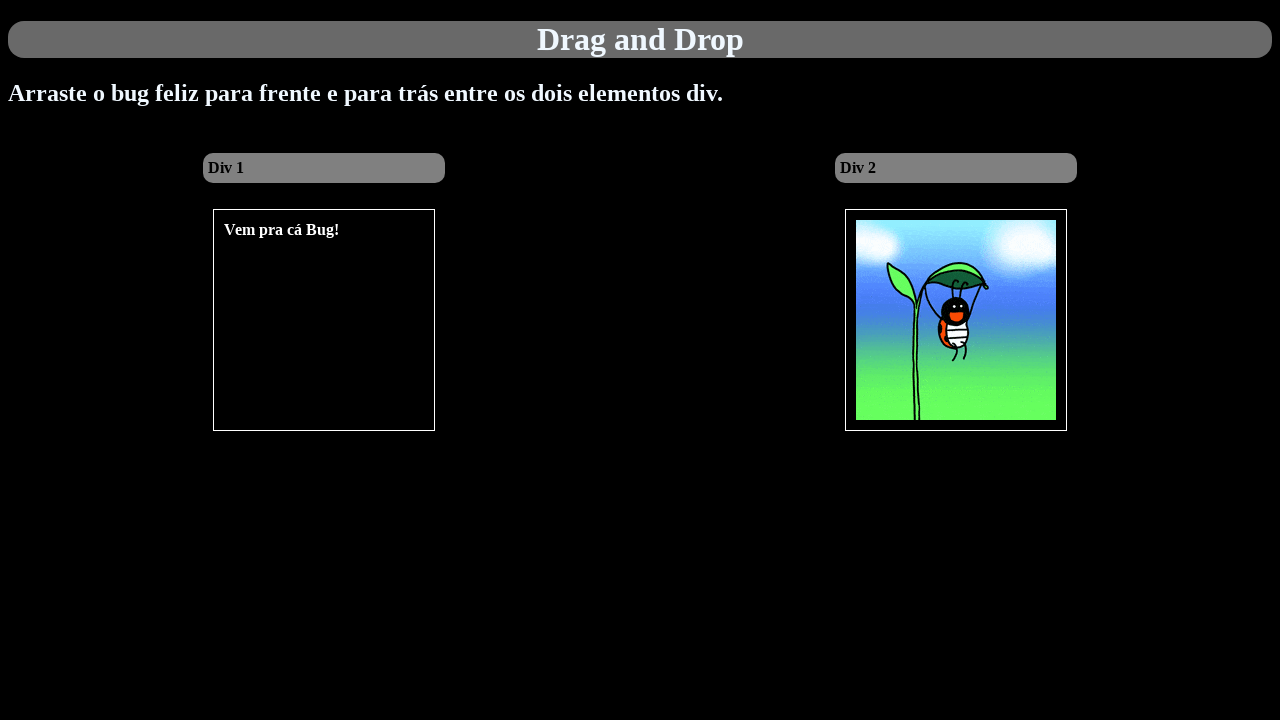

Dragged element 'drag1' back from div2 to div1 at (324, 320)
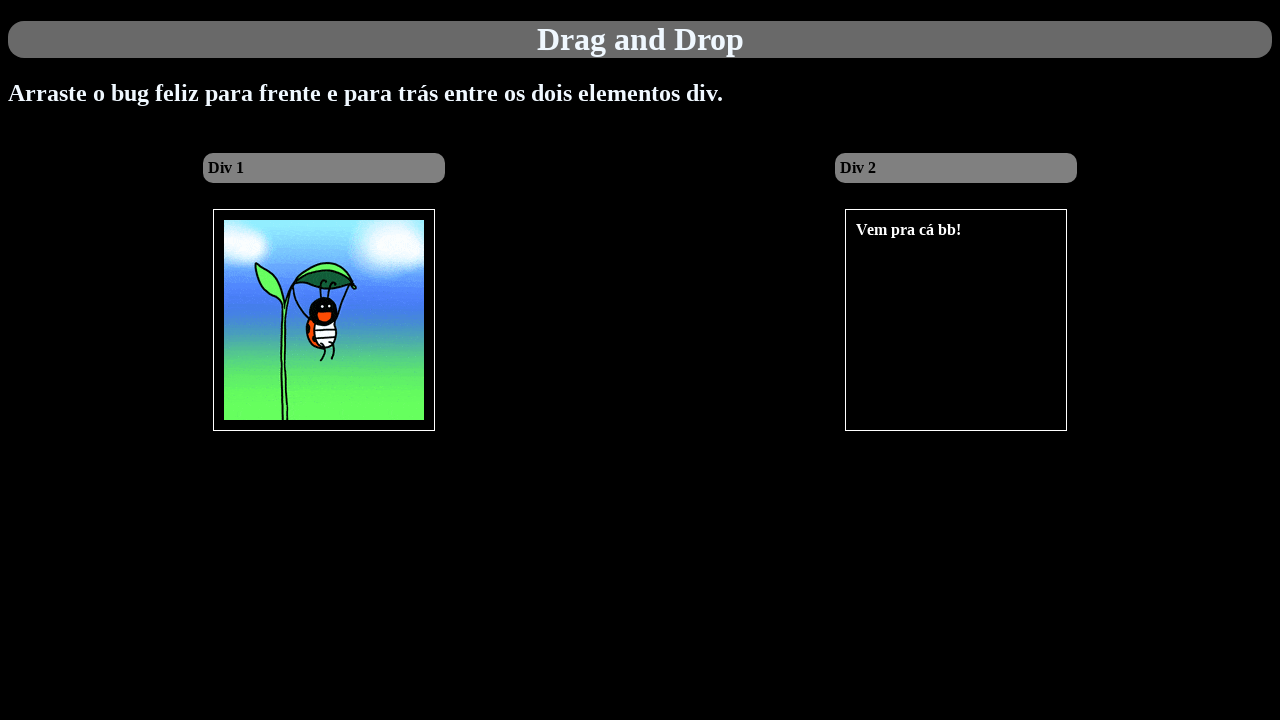

Retrieved inner text of content2 to verify element moved back
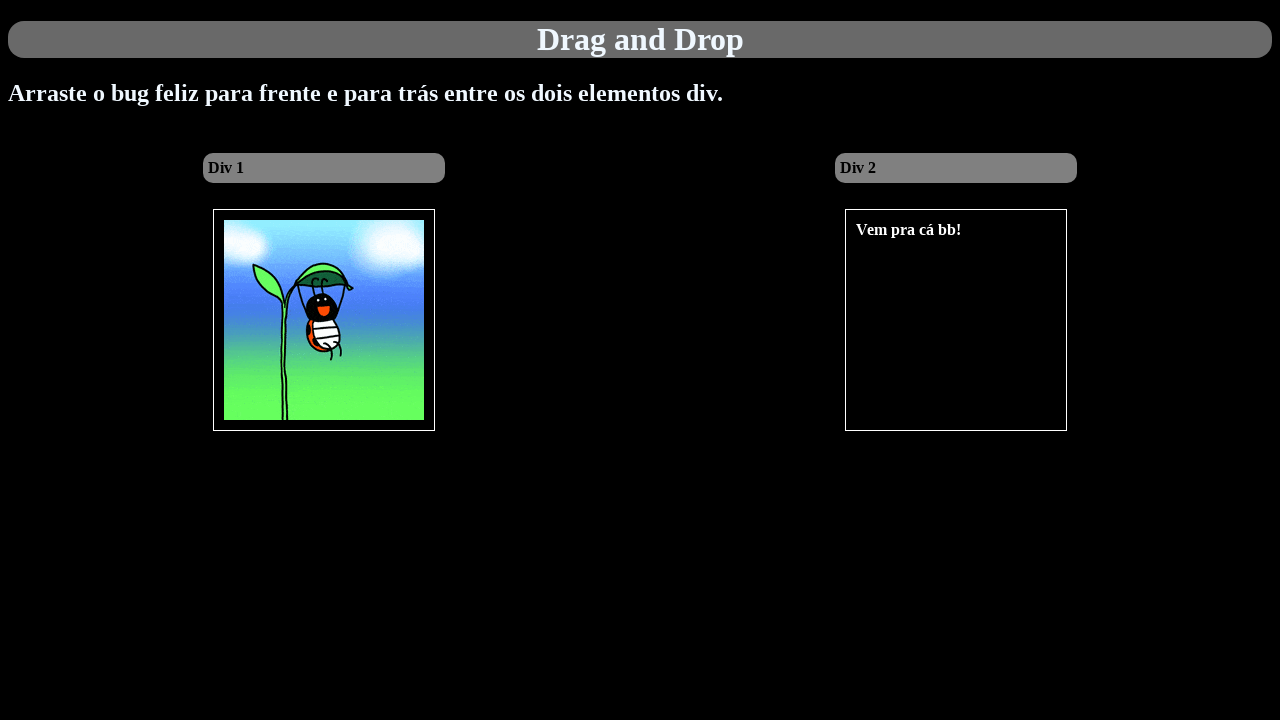

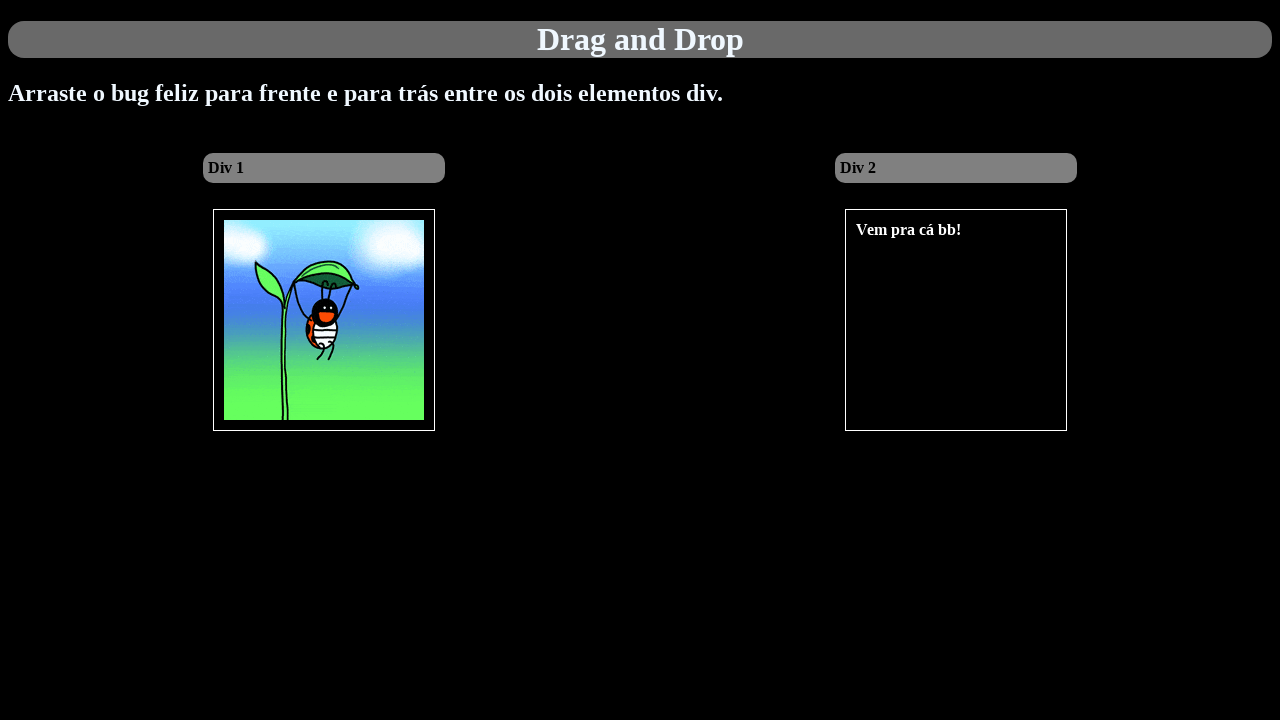